Tests a loan calculator by filling in the loan amount, term, and interest rate fields, then clicking the calculate button

Starting URL: https://slqamsk.github.io/cases/loan-calc/v01

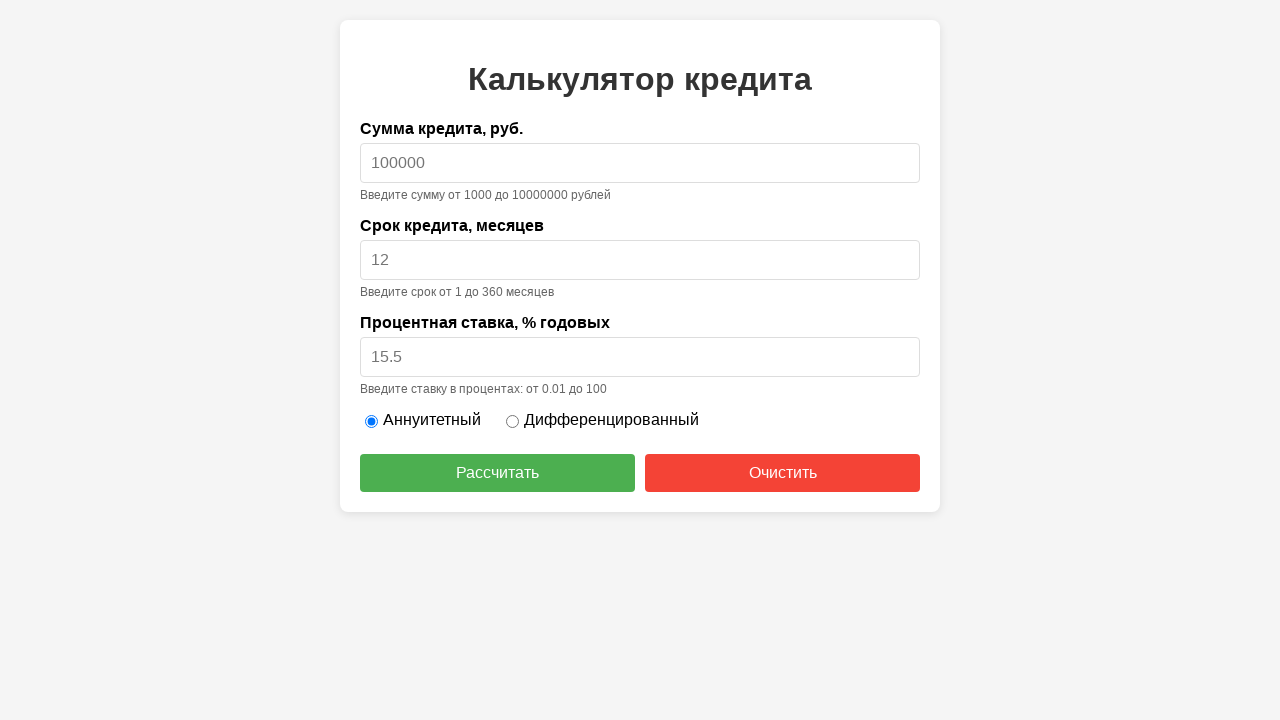

Filled loan amount field with 100000 on #amount
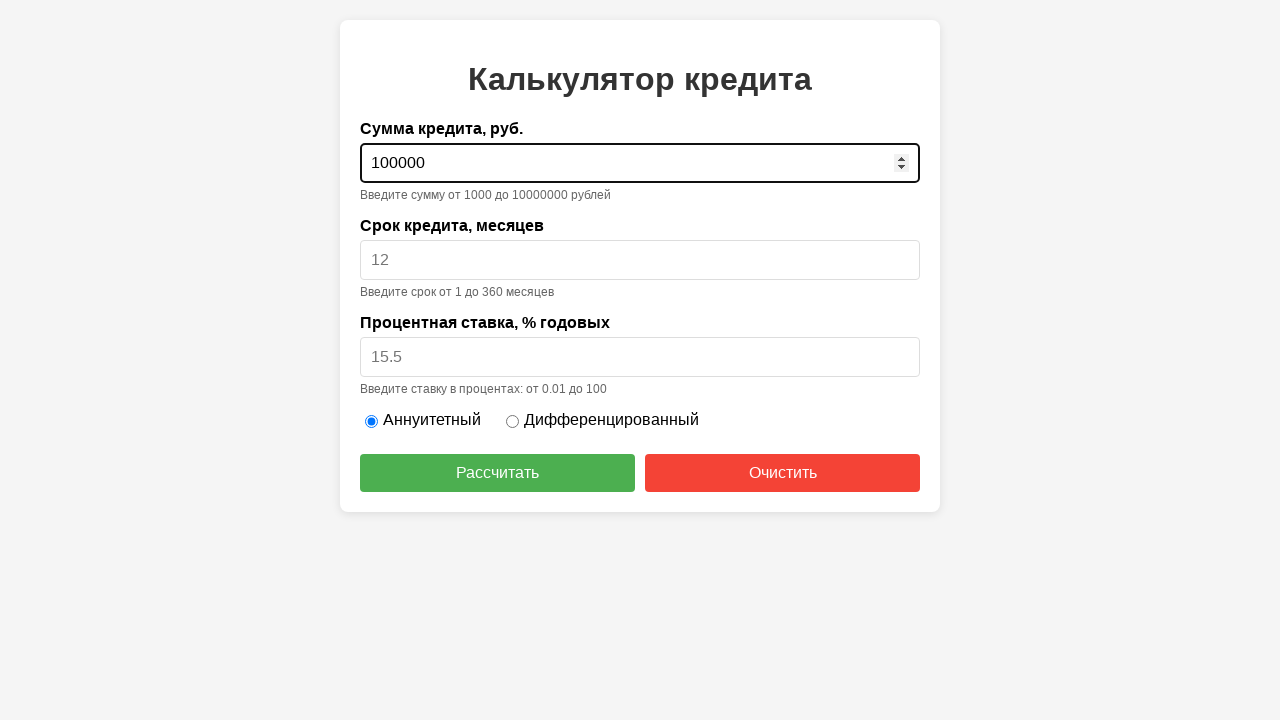

Filled loan term field with 24 months on #term
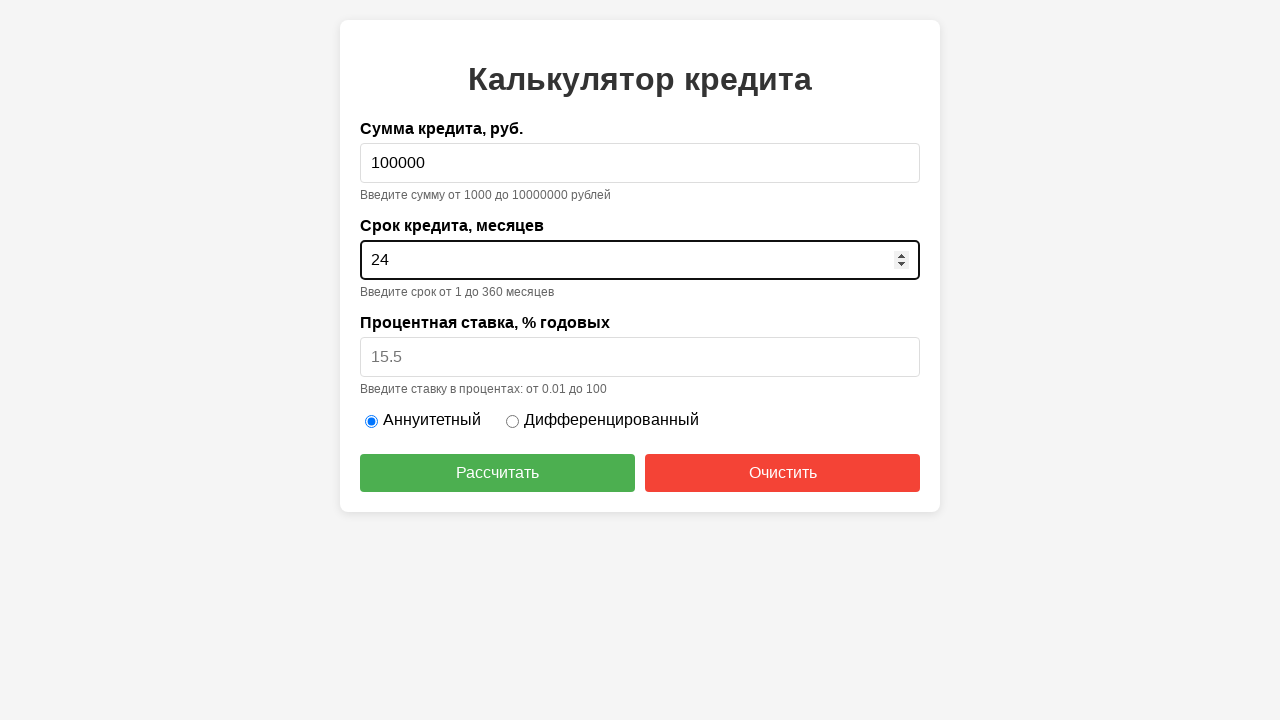

Filled interest rate field with 7.5% on #rate
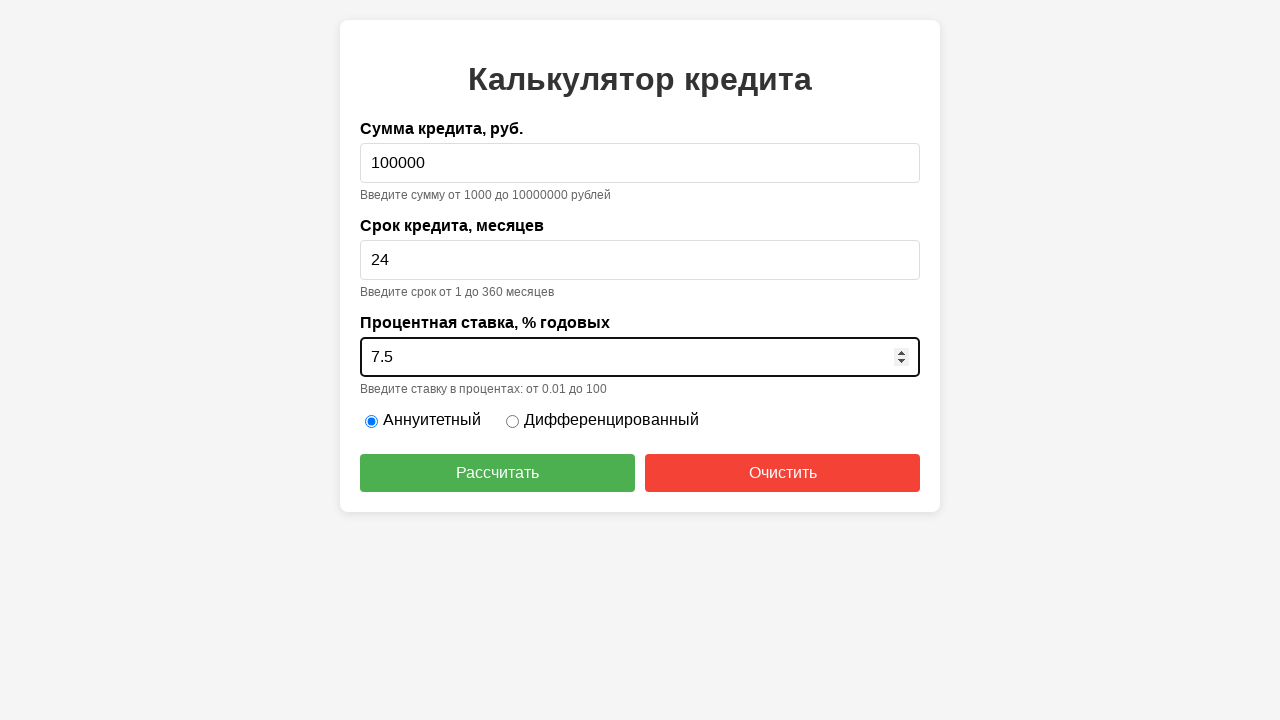

Clicked calculate button to compute loan results at (498, 473) on #calculate-btn
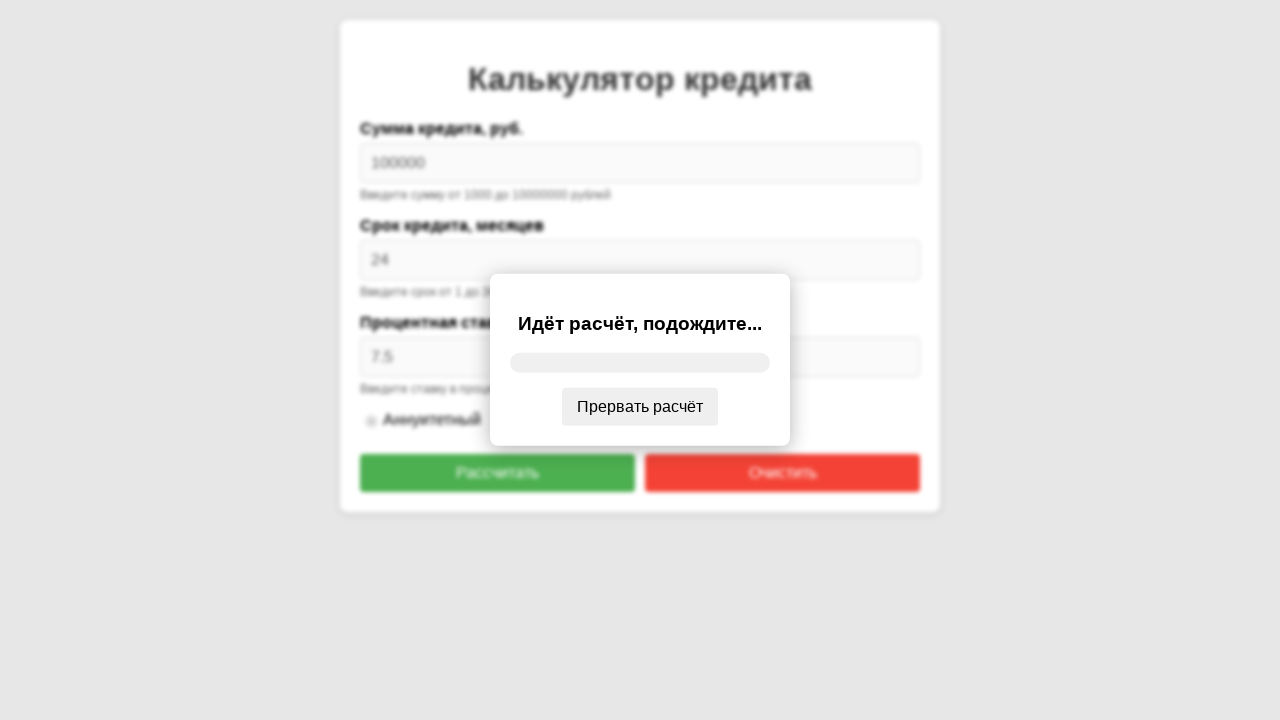

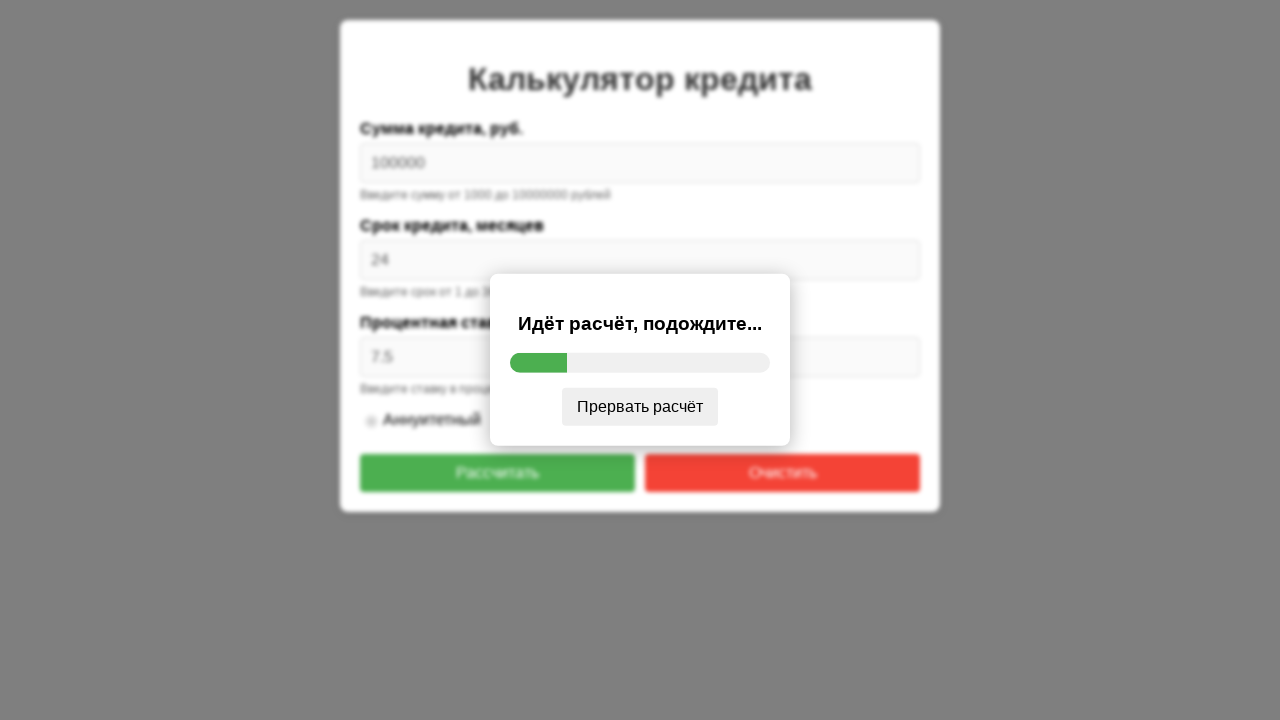